Tests interaction with nested shadow DOM elements by finding shadow roots, entering text in input fields, and retrieving text from elements within shadow DOMs

Starting URL: https://automationfc.github.io/shadow-dom/

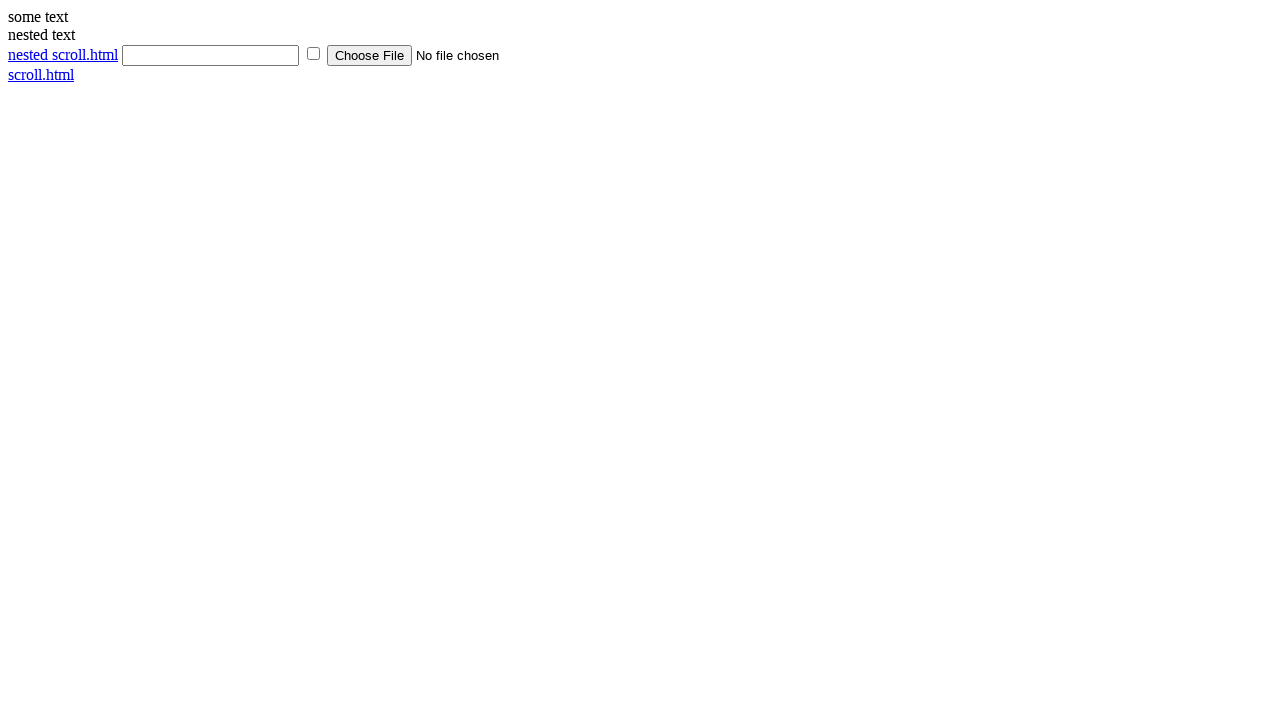

Retrieved text content from scroll.html link outside shadow DOM
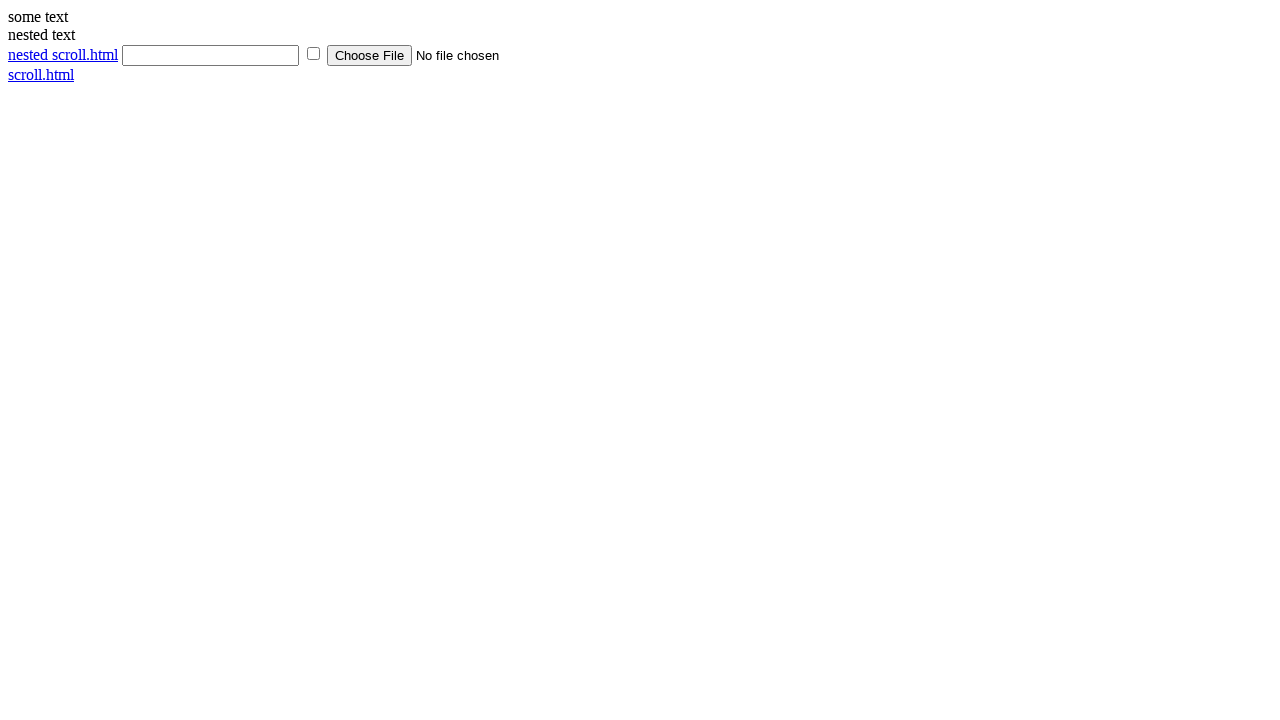

Located first shadow host element with id='shadow_host'
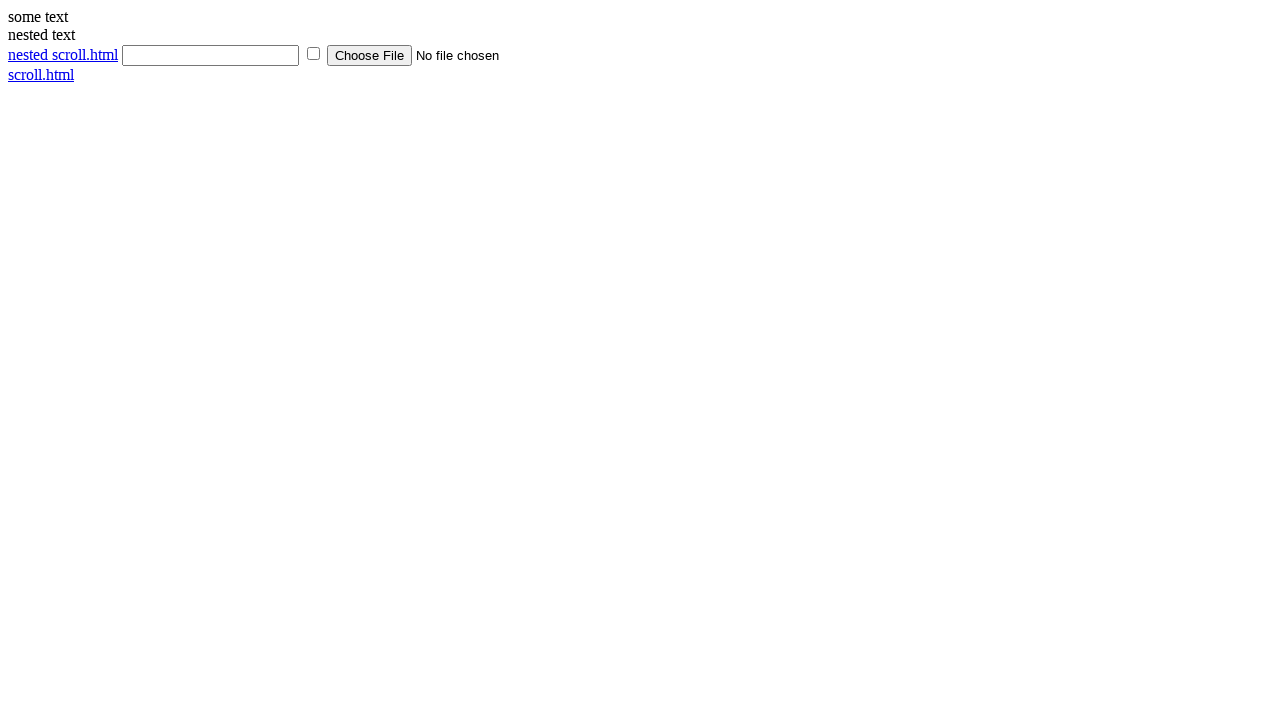

Retrieved text content from link element inside first shadow DOM
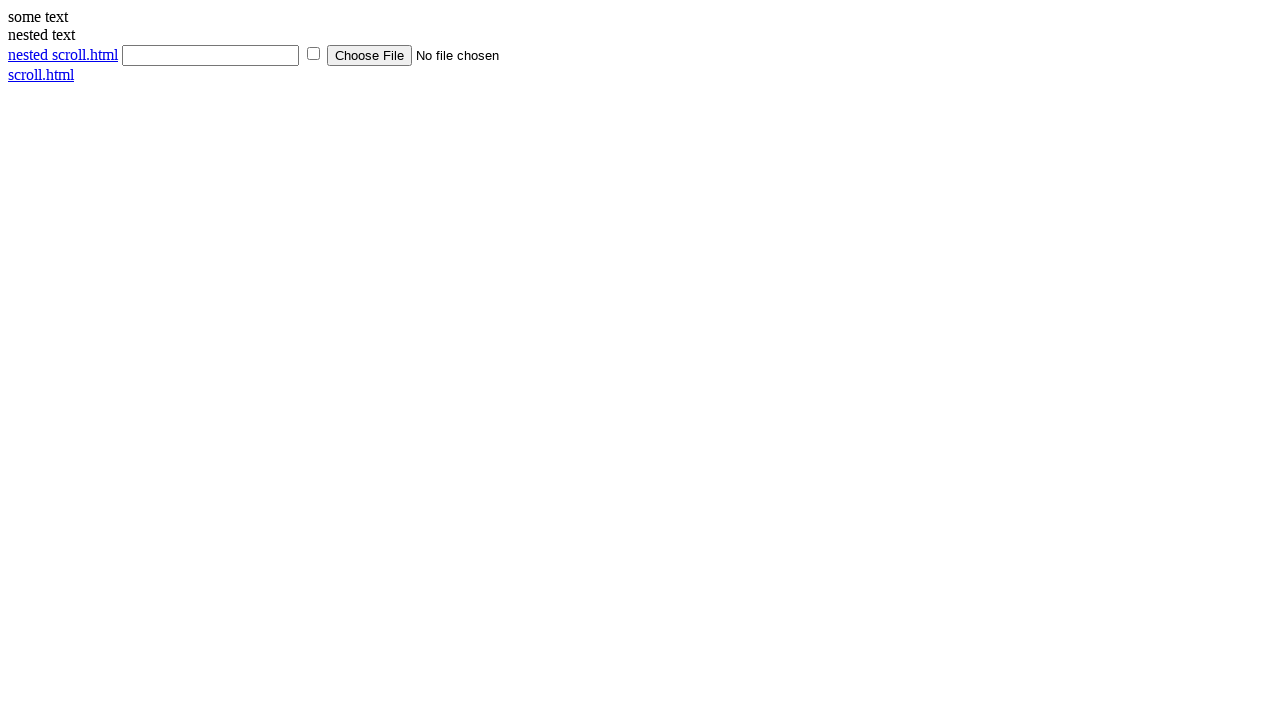

Filled text input field inside first shadow DOM with 'selenium' on xpath=//div[@id='shadow_host'] >> input[type='text']
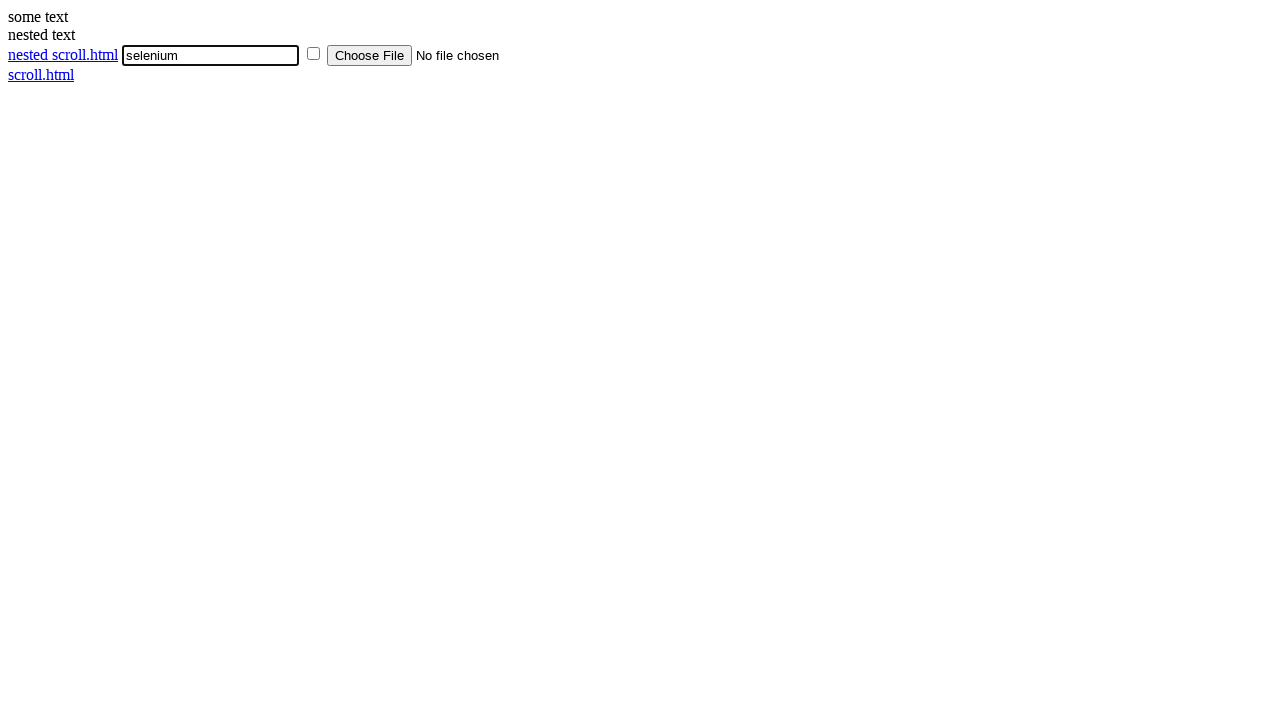

Retrieved text content from span element inside first shadow DOM
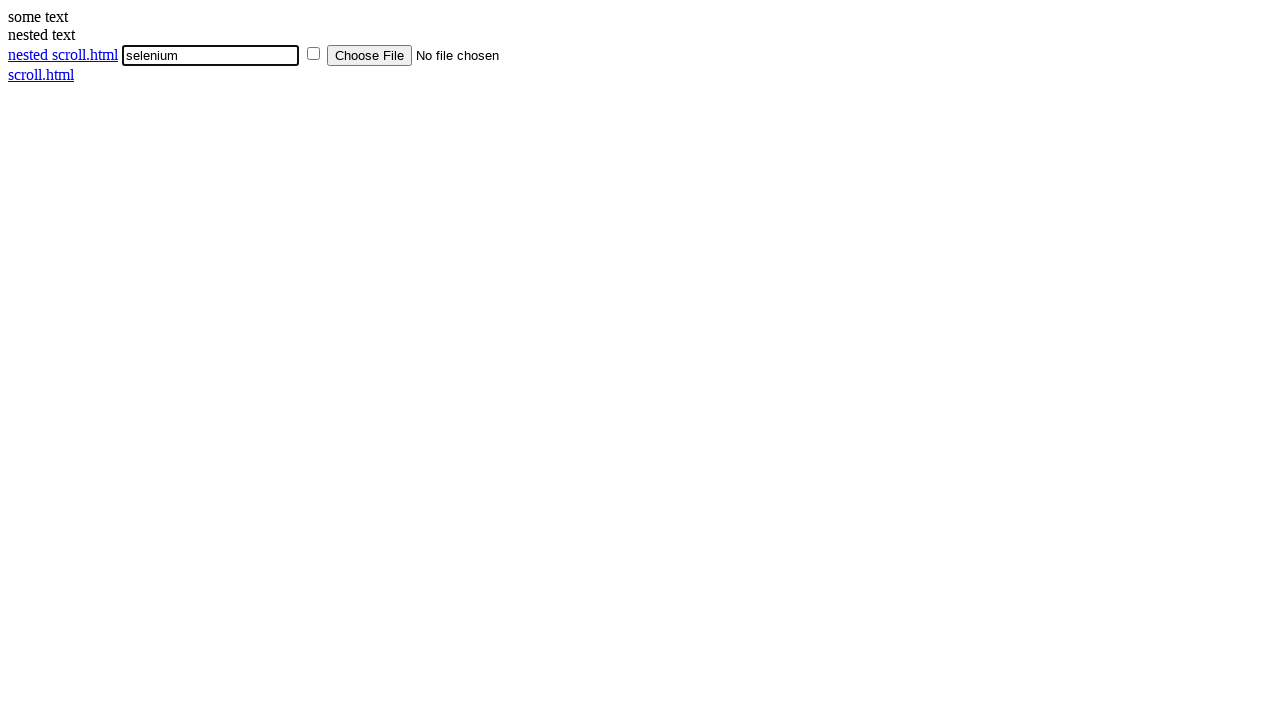

Located nested shadow host element with id='nested_shadow_host' inside first shadow DOM
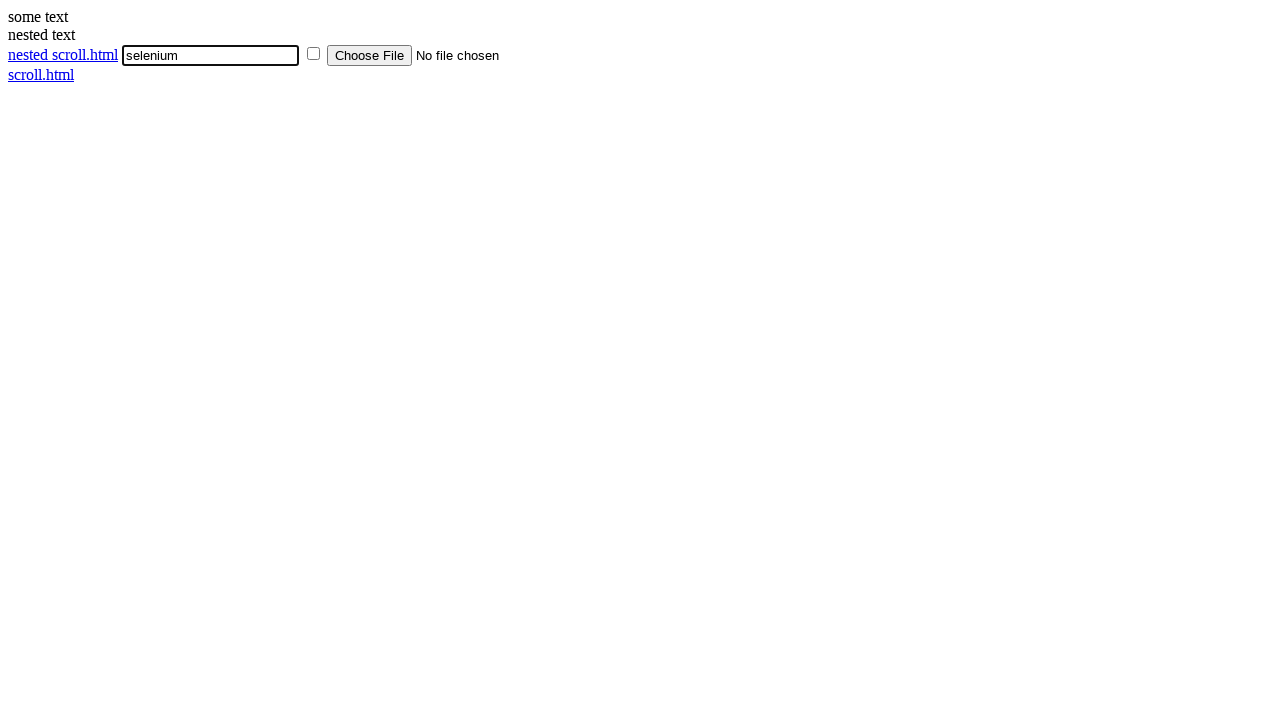

Retrieved text content from div element inside nested shadow DOM
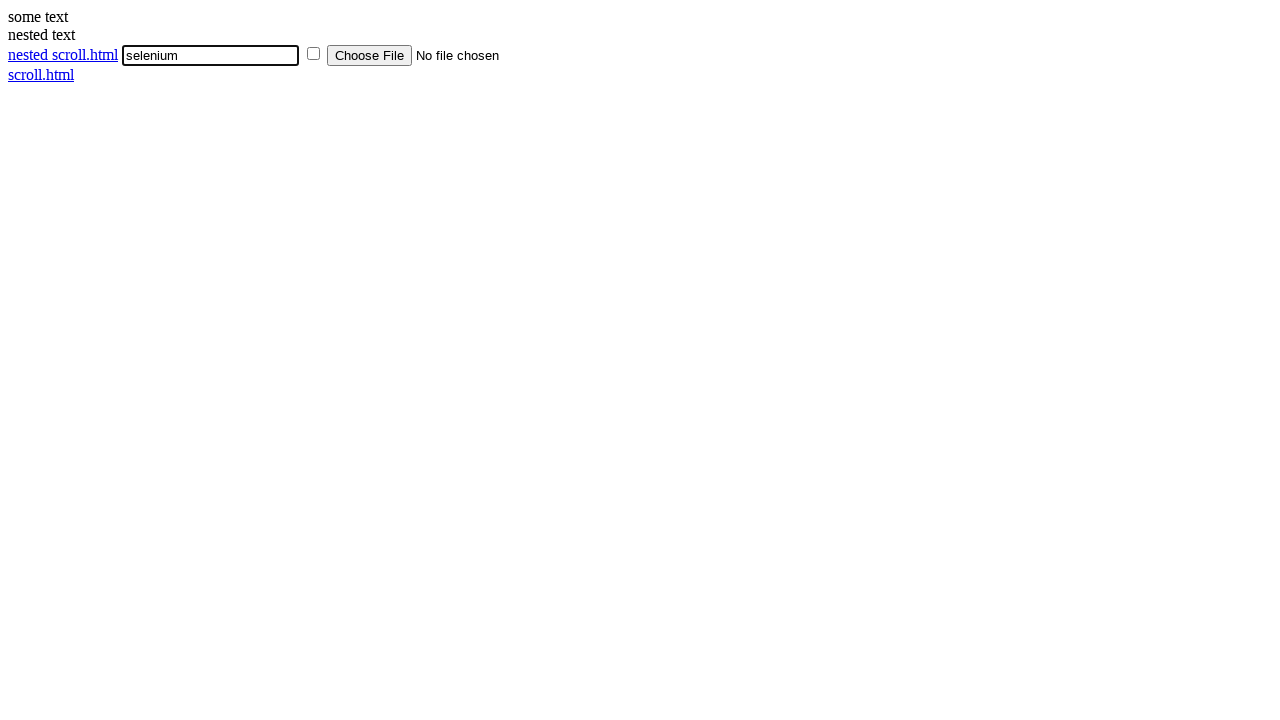

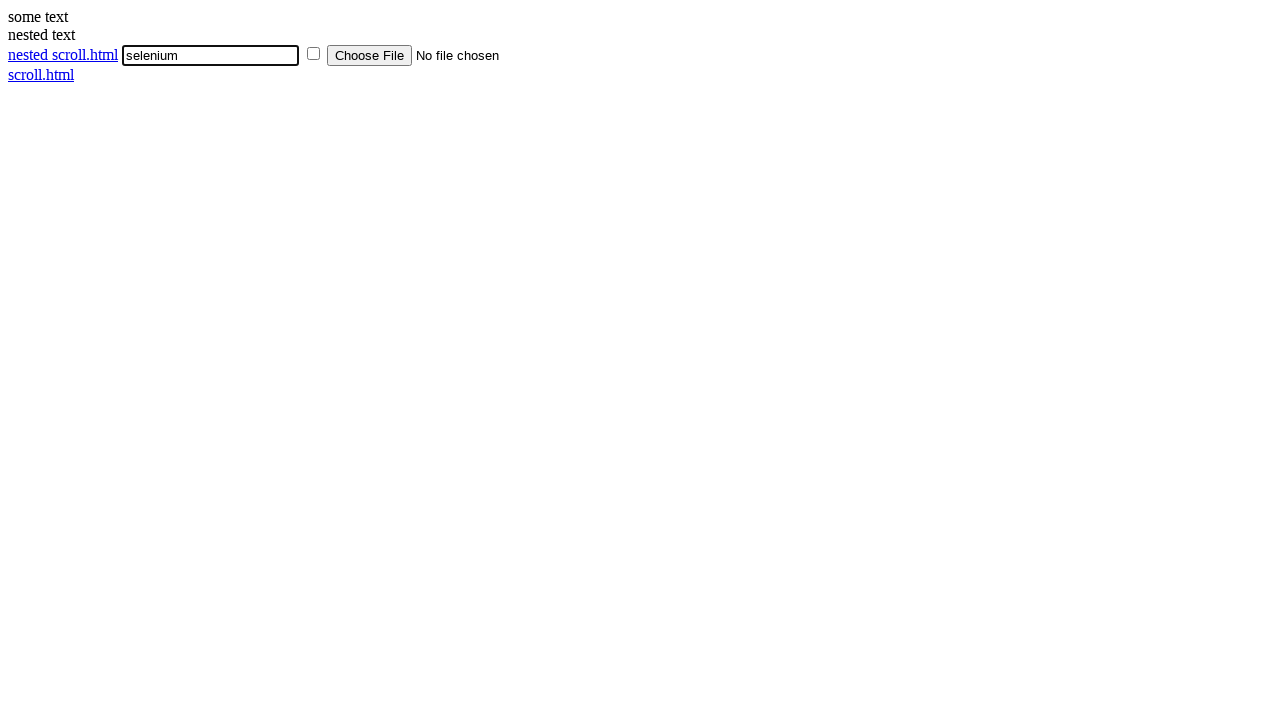